Tests the search functionality by entering a word in the input field, clicking the search button, and waiting for related words to appear

Starting URL: https://relatedwords.org/relatedto/

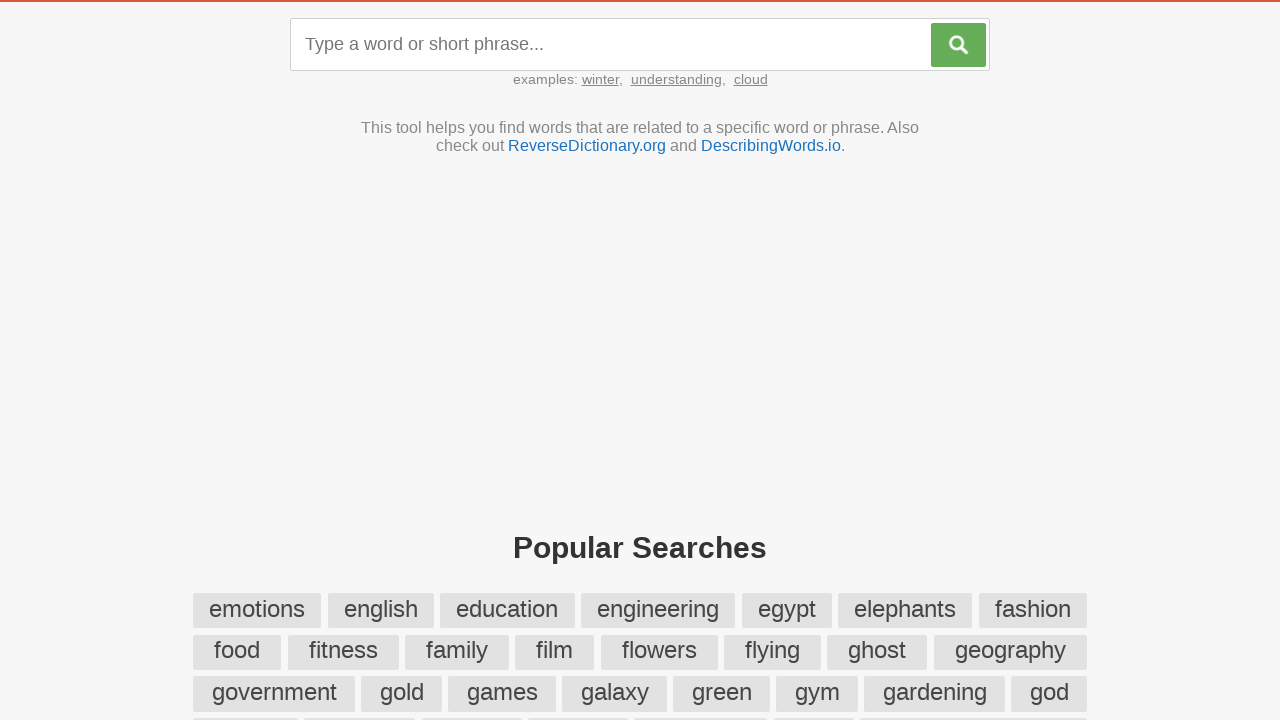

Filled query input field with 'mountain' on #query
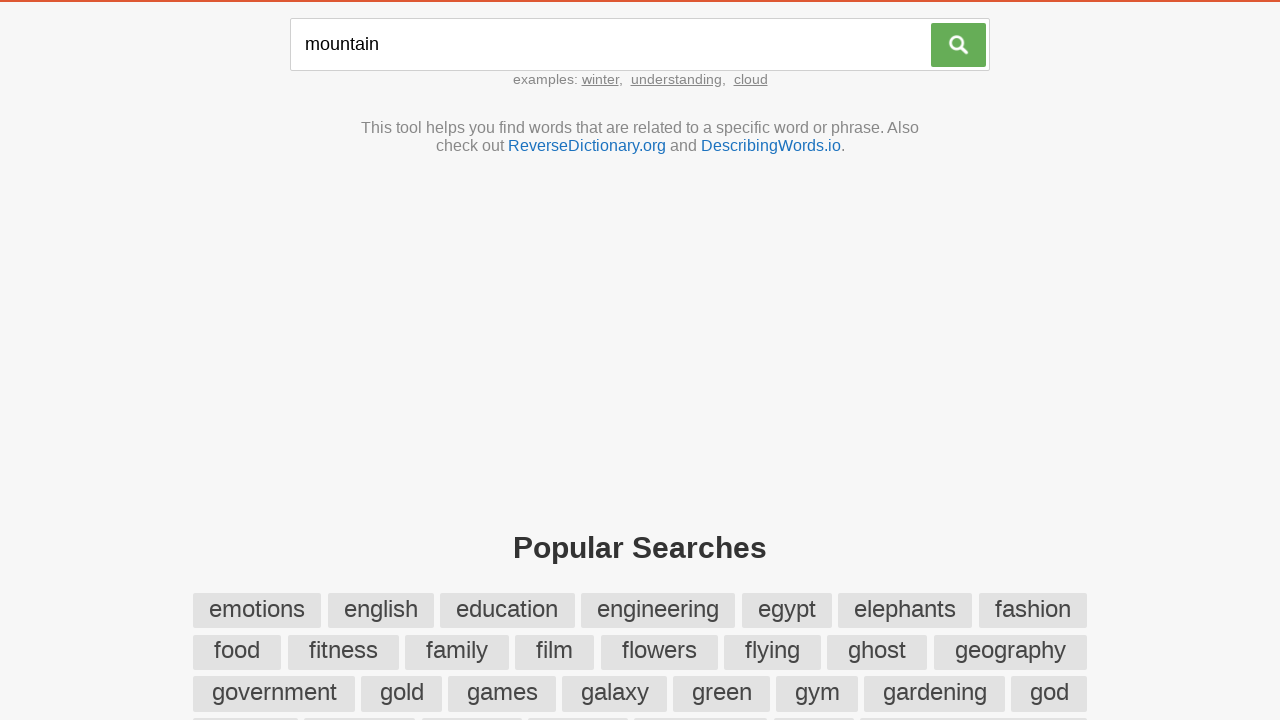

Clicked search button to find related words at (959, 45) on #search-button
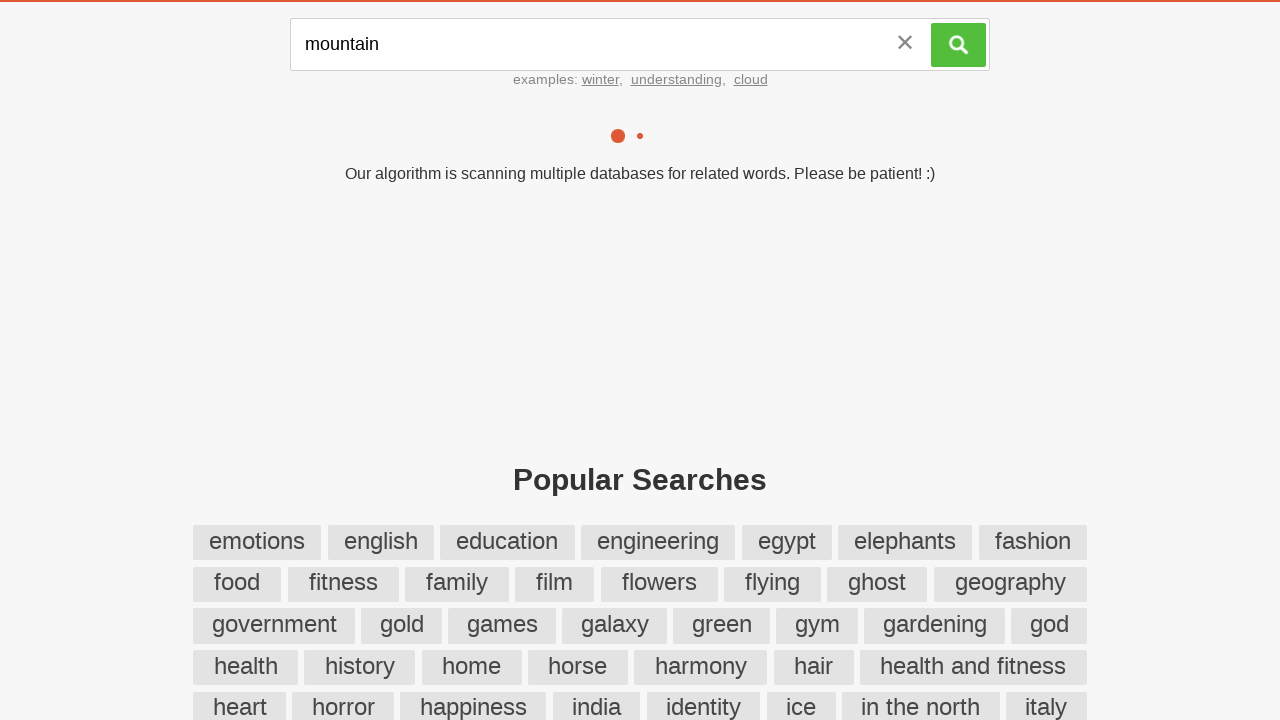

Related words container loaded successfully
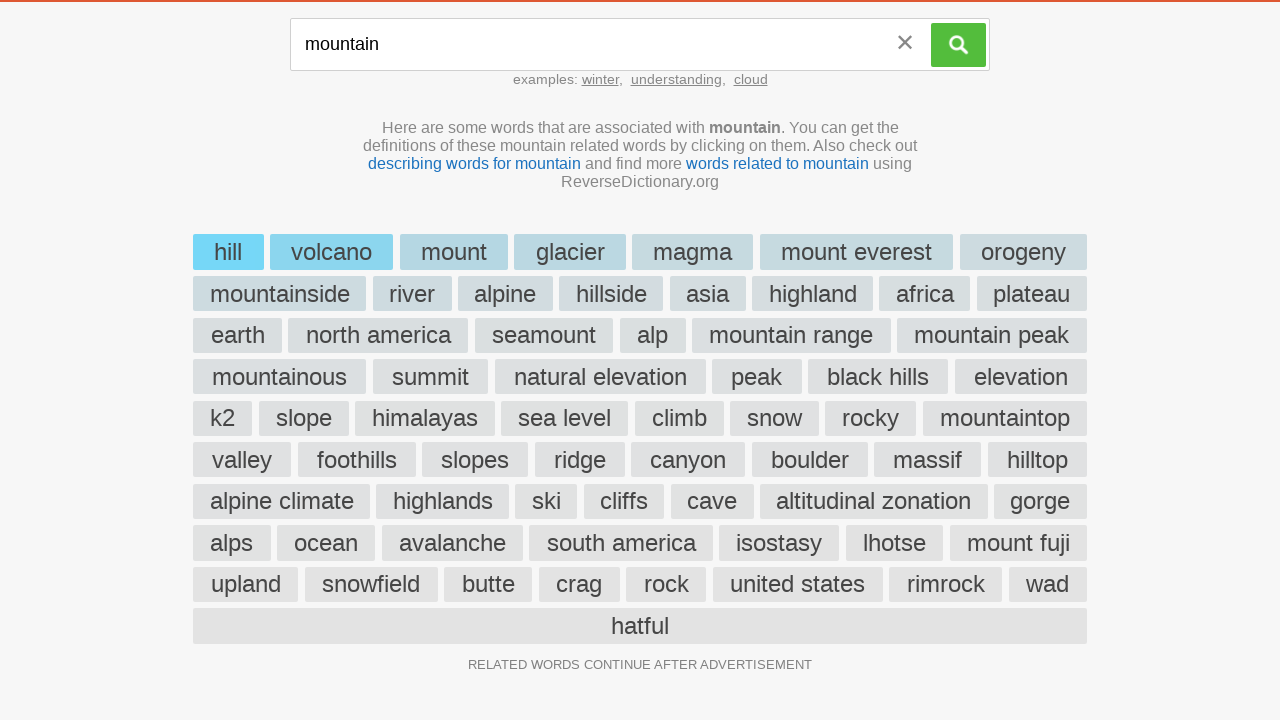

Related word links are now visible
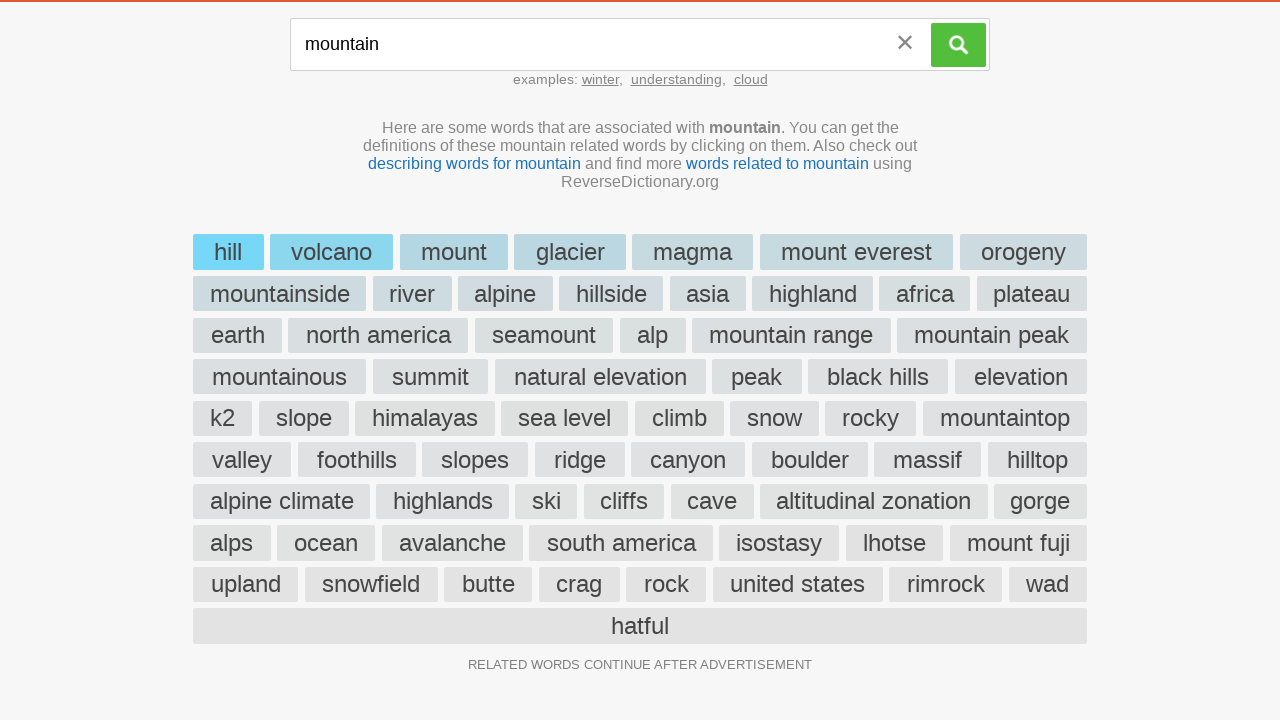

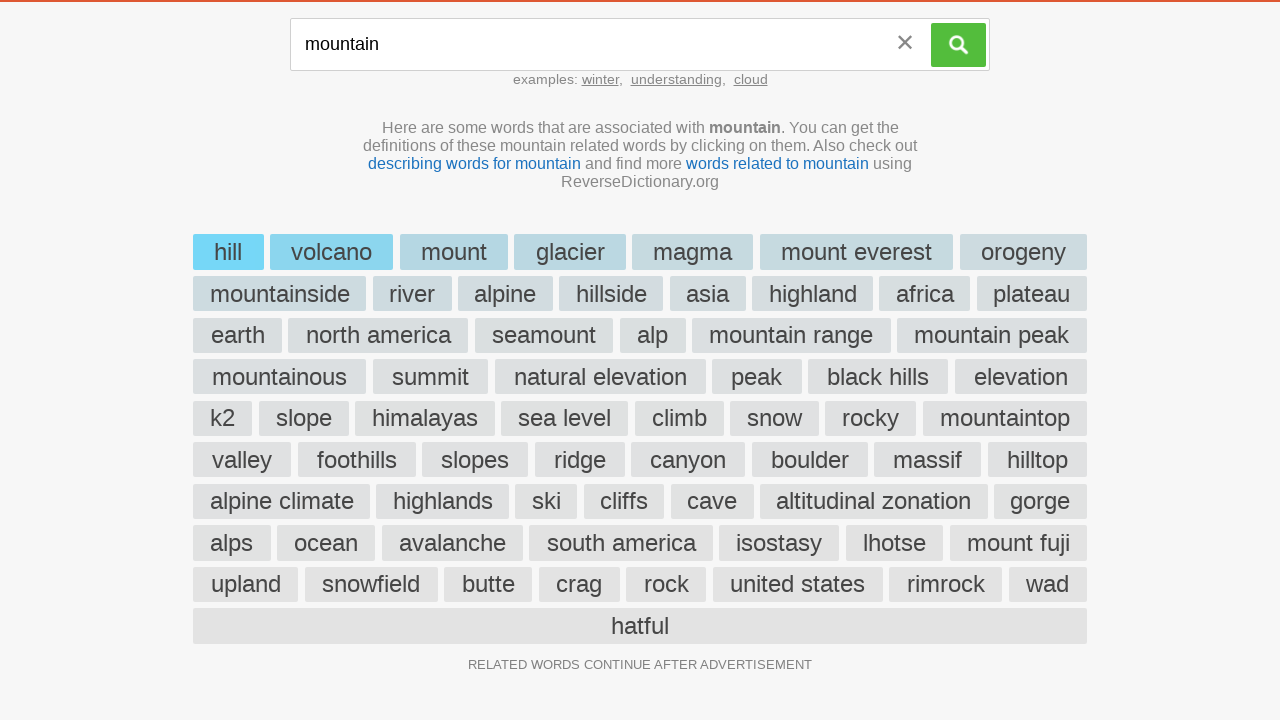